Tests Ctrl+Click interaction to select multiple non-adjacent items in a grid

Starting URL: http://jqueryui.com/resources/demos/selectable/display-grid.html

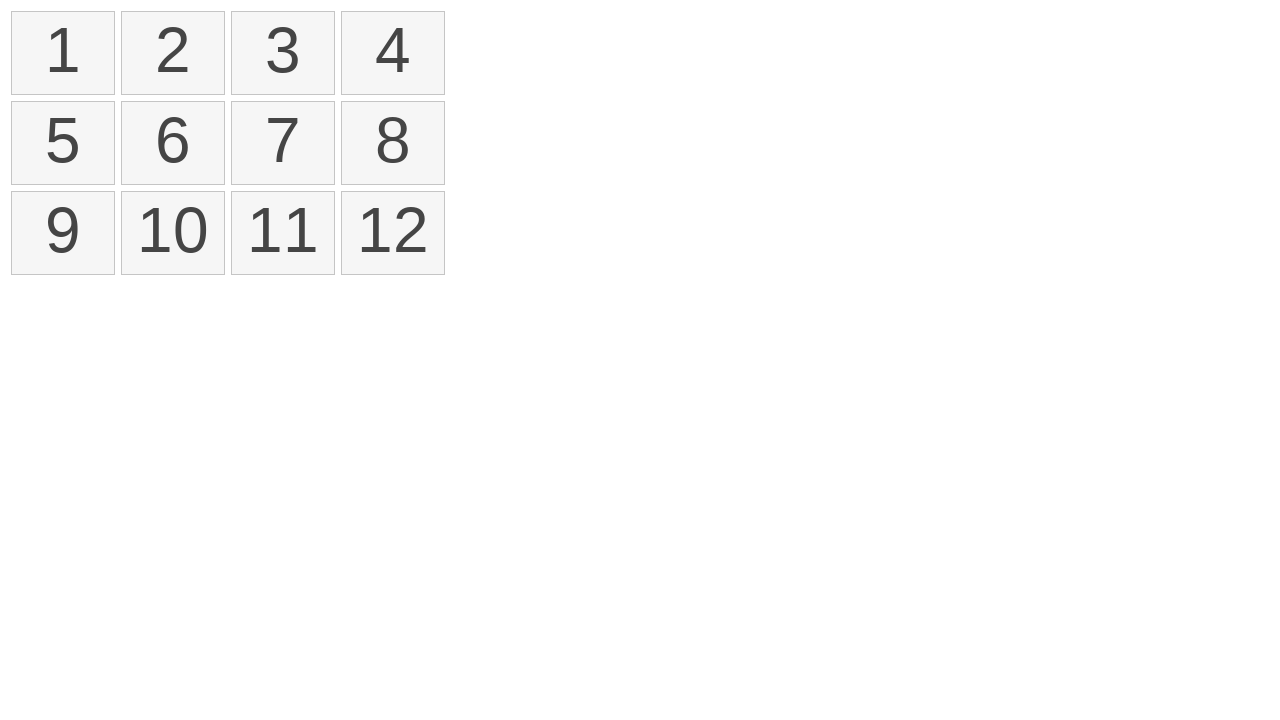

Grid items loaded and ready
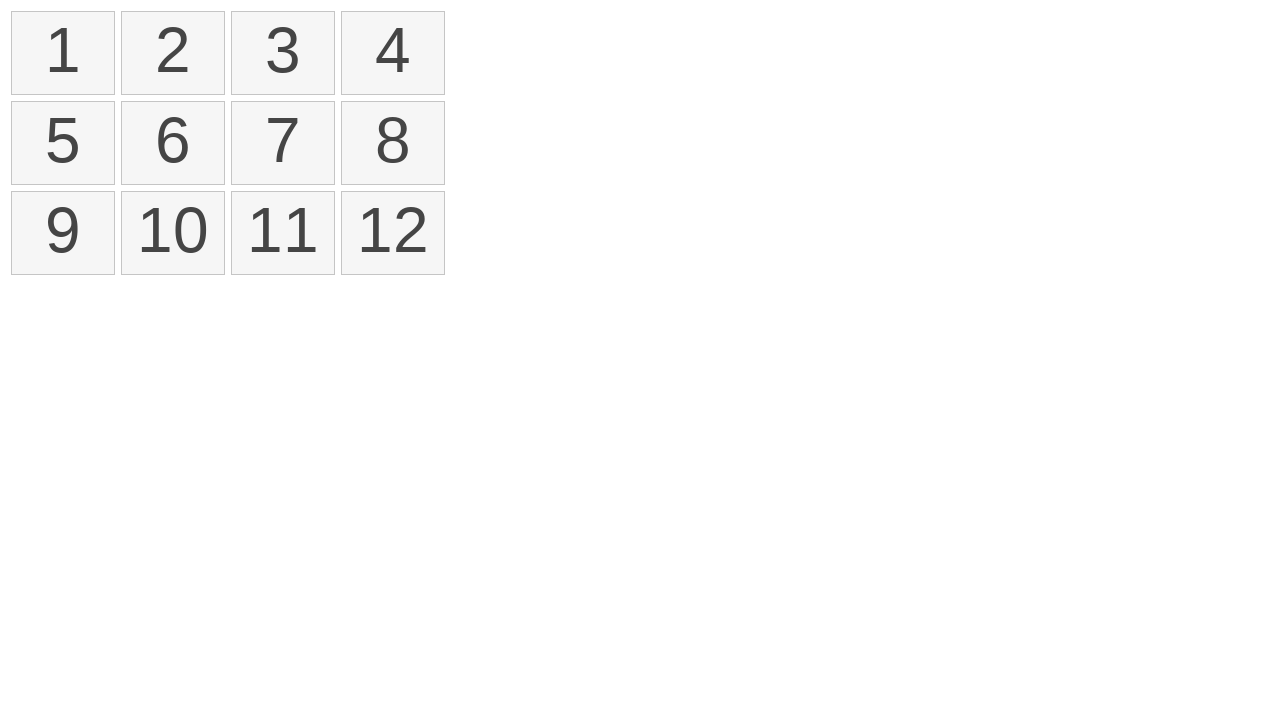

Located all selectable grid items
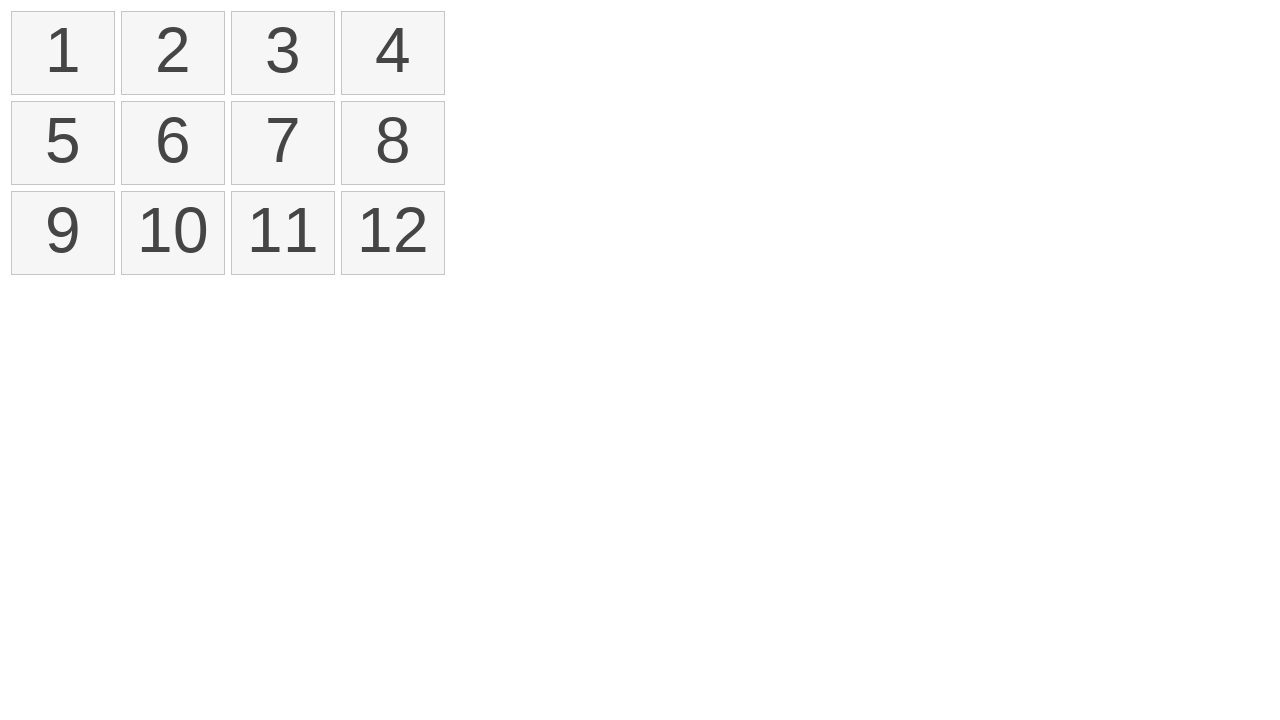

Pressed Control key down
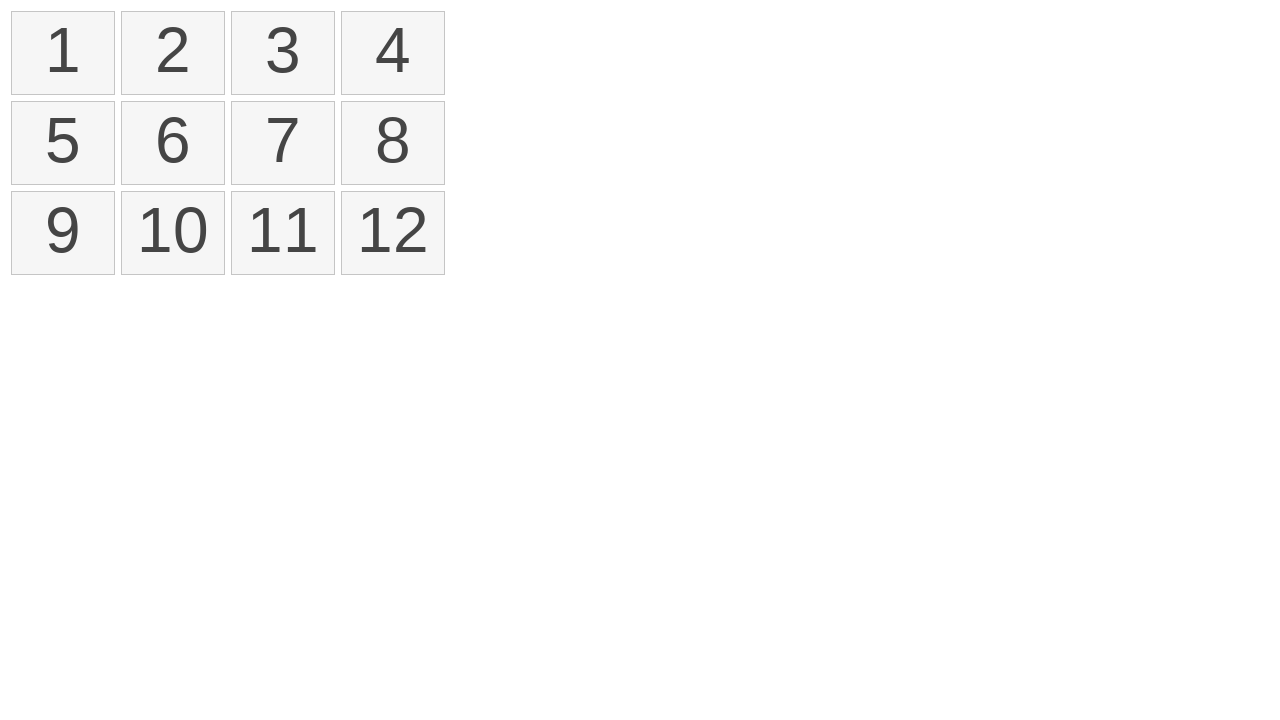

Ctrl+Clicked item at index 0 at (63, 53) on ol#selectable li >> nth=0
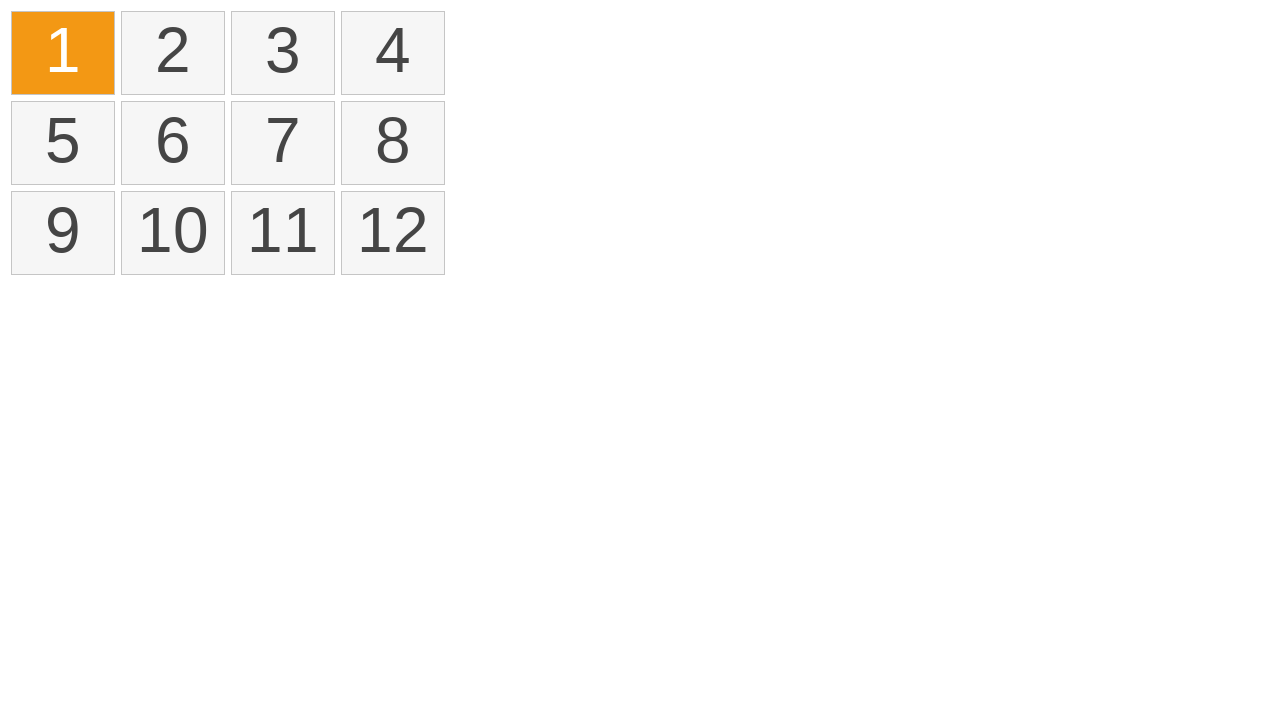

Ctrl+Clicked item at index 2 at (283, 53) on ol#selectable li >> nth=2
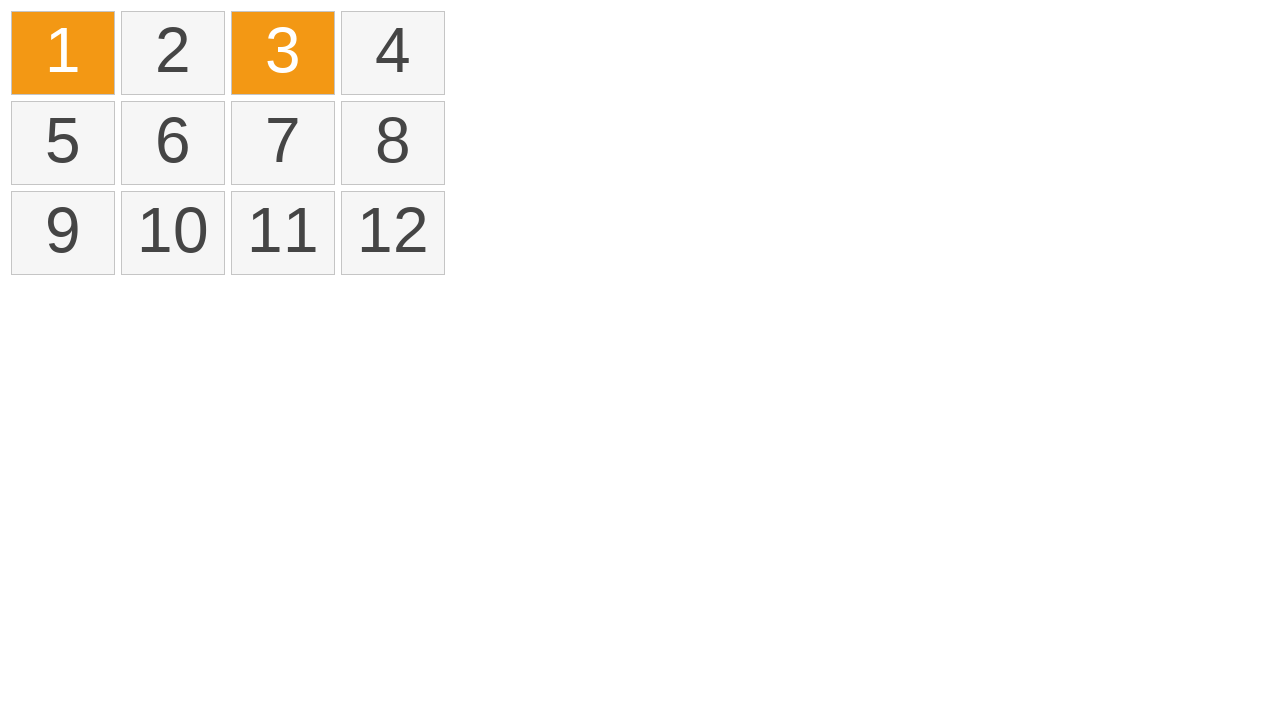

Ctrl+Clicked item at index 5 at (173, 143) on ol#selectable li >> nth=5
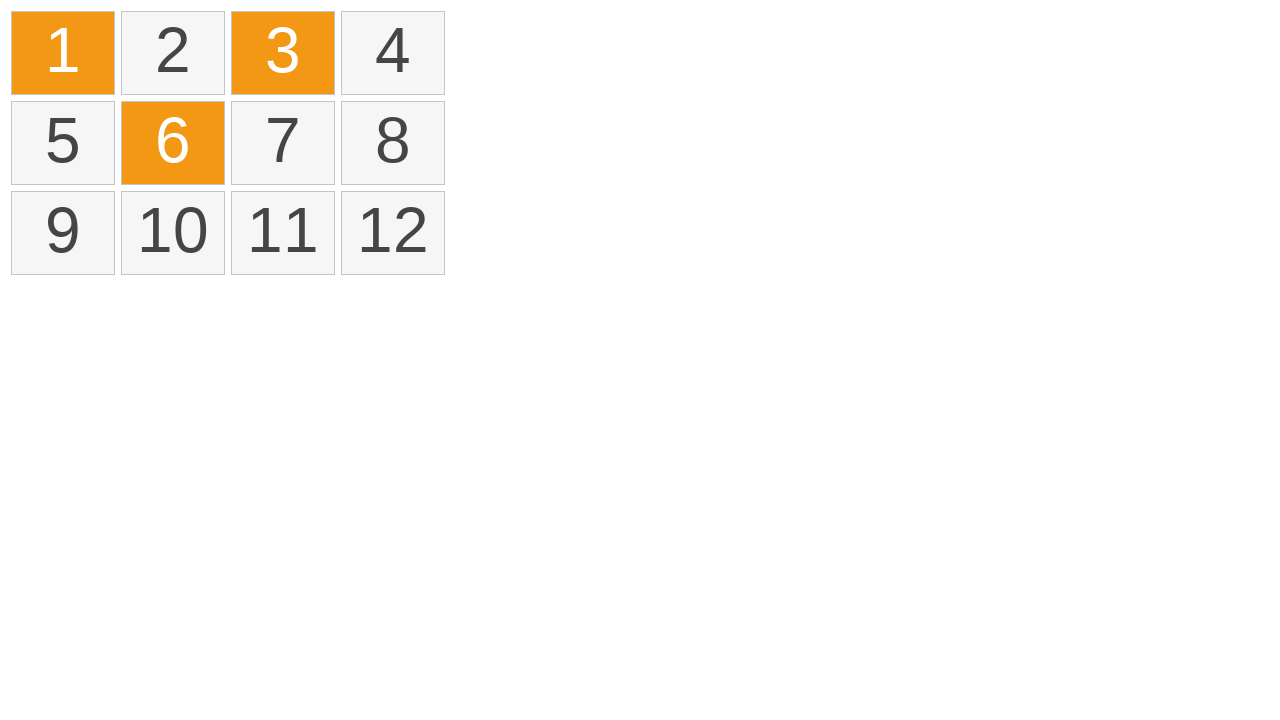

Ctrl+Clicked item at index 10 at (283, 233) on ol#selectable li >> nth=10
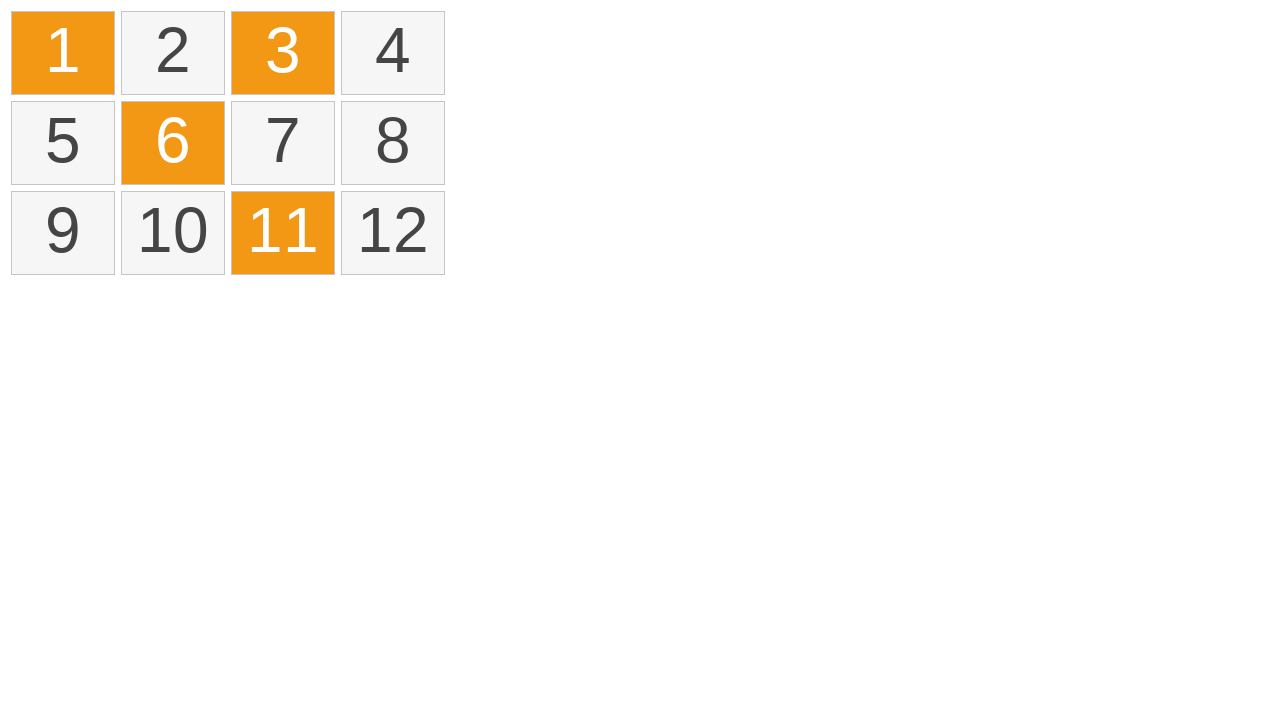

Released Control key
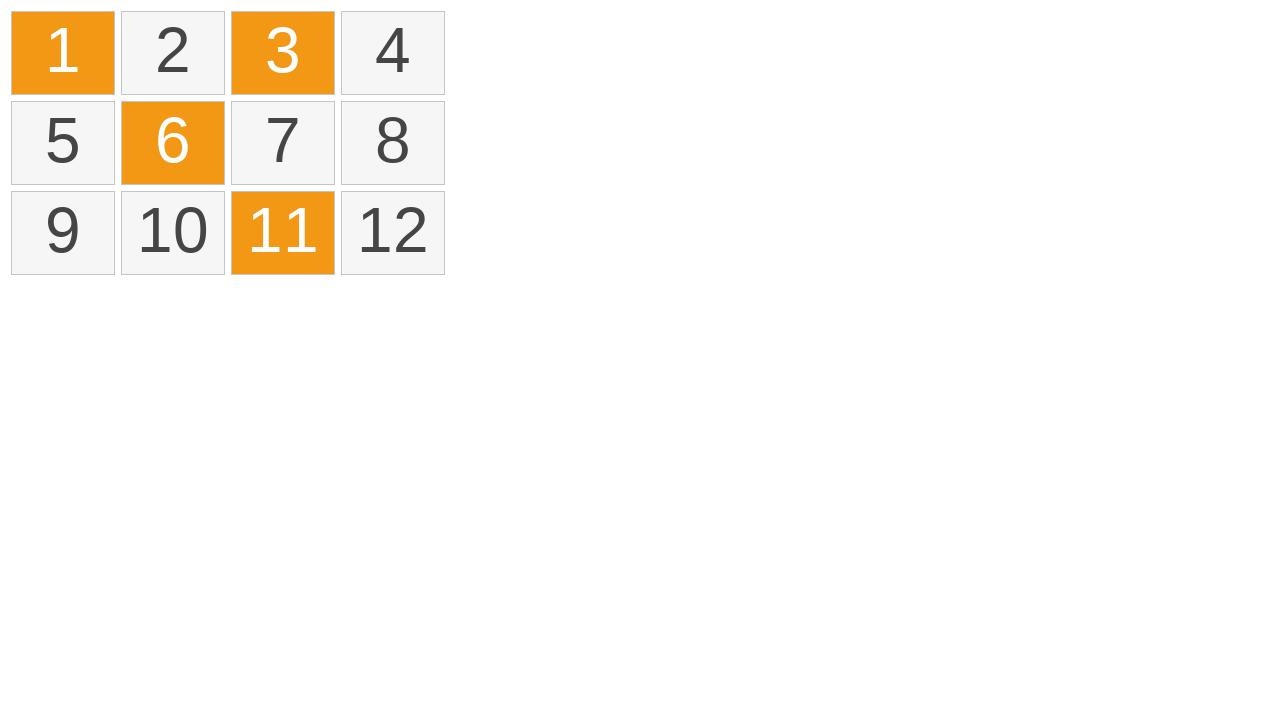

Located all selected items
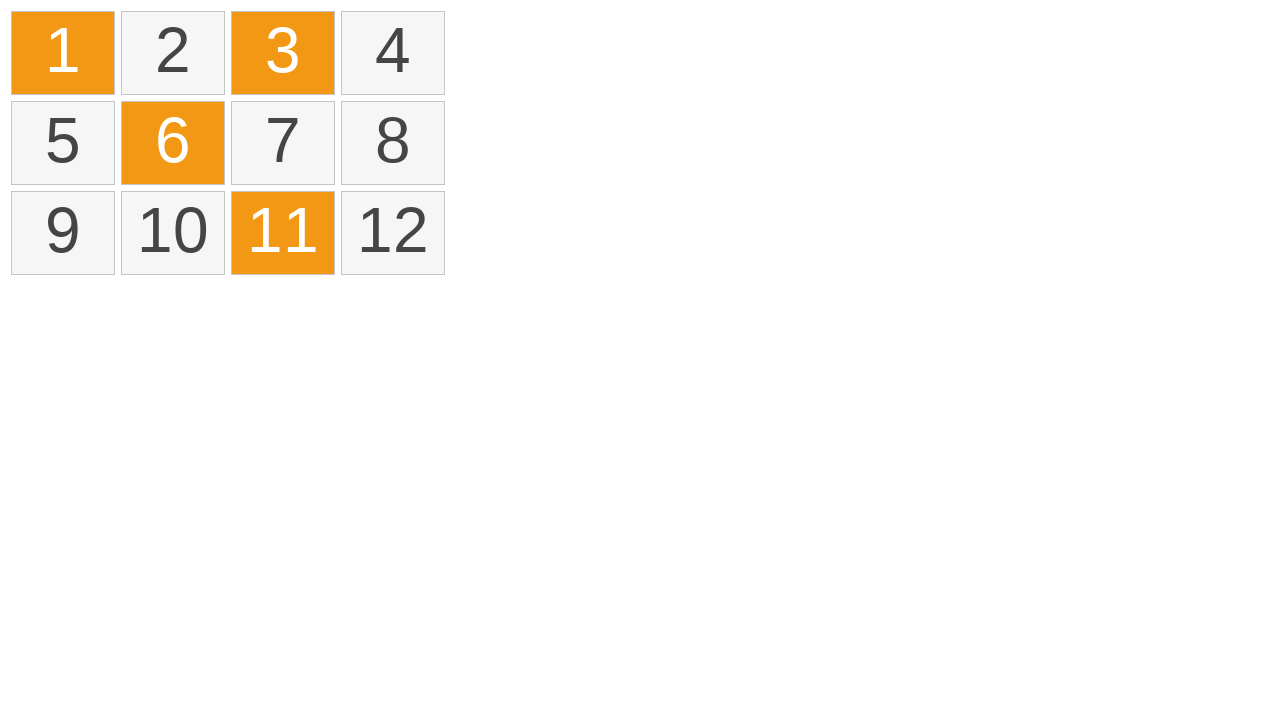

Verified that exactly 4 items are selected
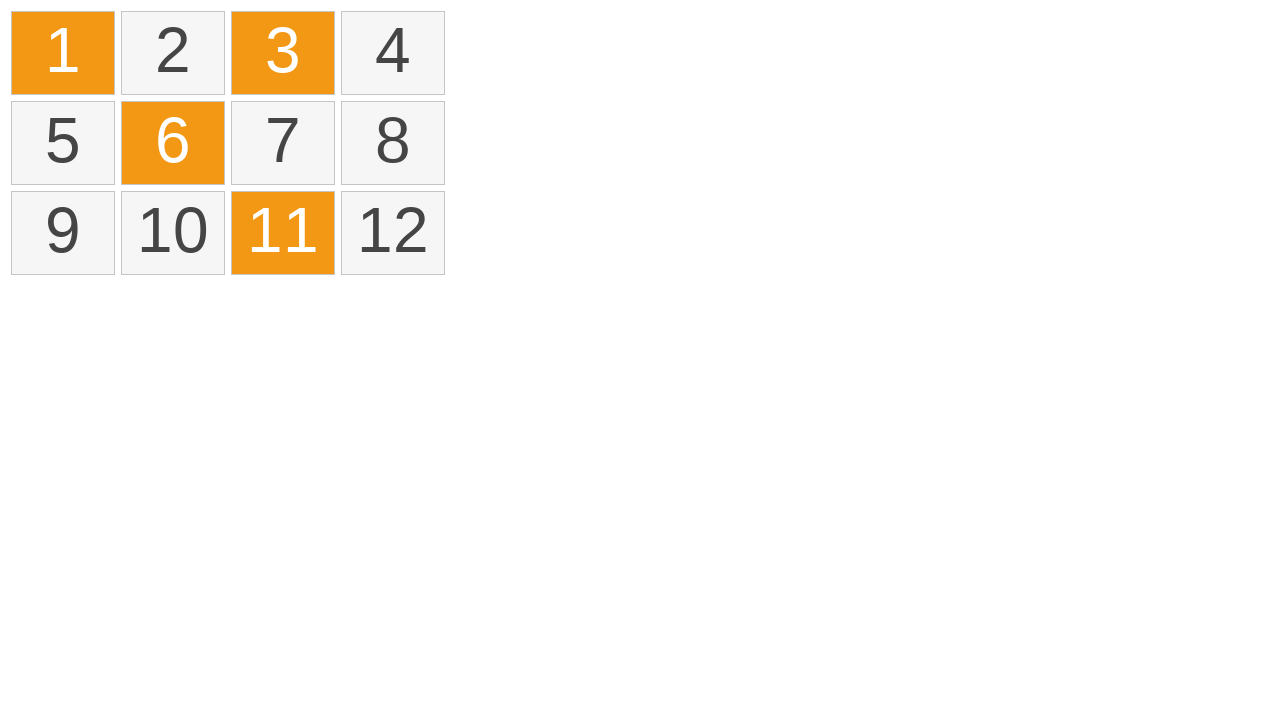

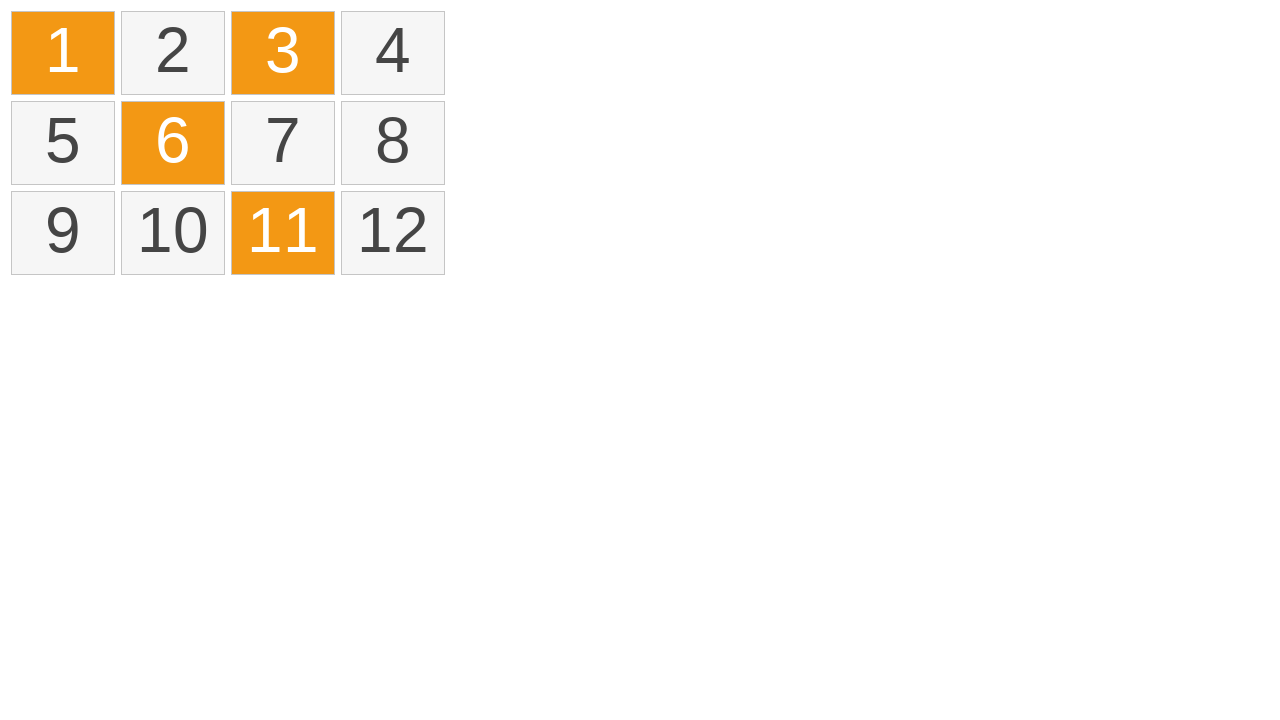